Tests a registration form by filling in first name, last name, and email fields, then submitting the form and verifying the success message.

Starting URL: http://suninjuly.github.io/registration1.html

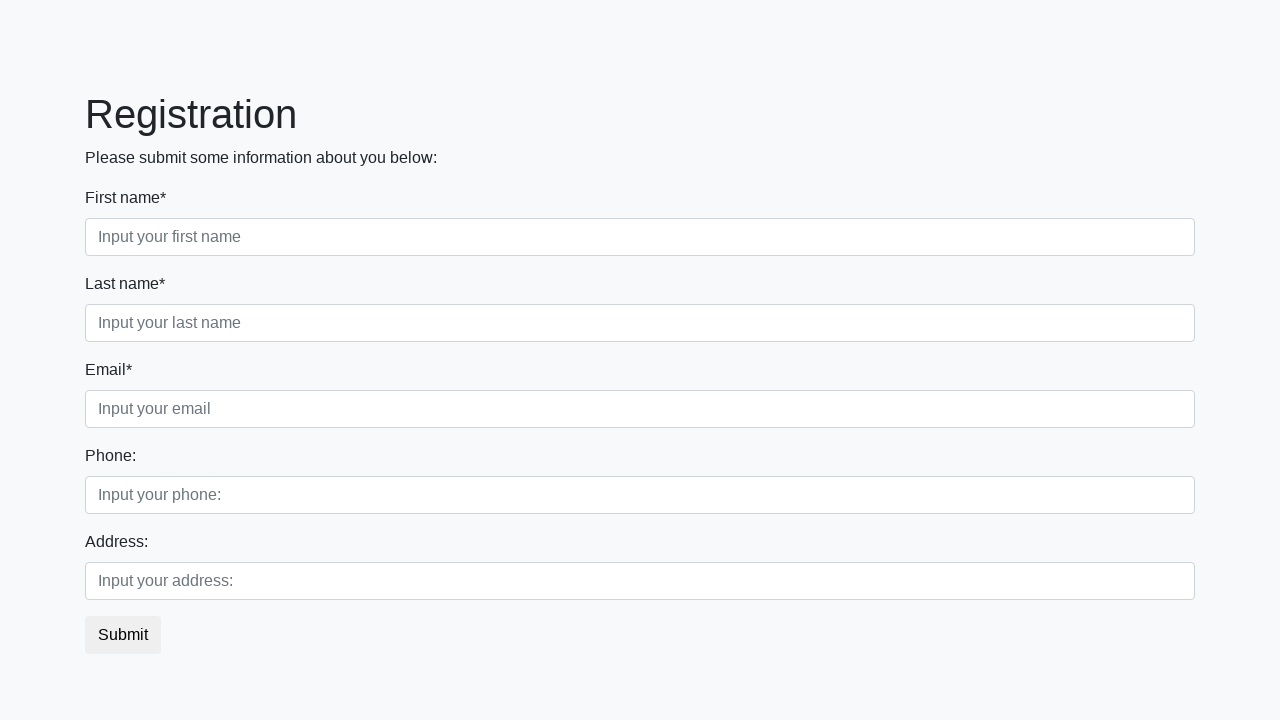

Filled first name field with 'Ivan' on input:first-of-type
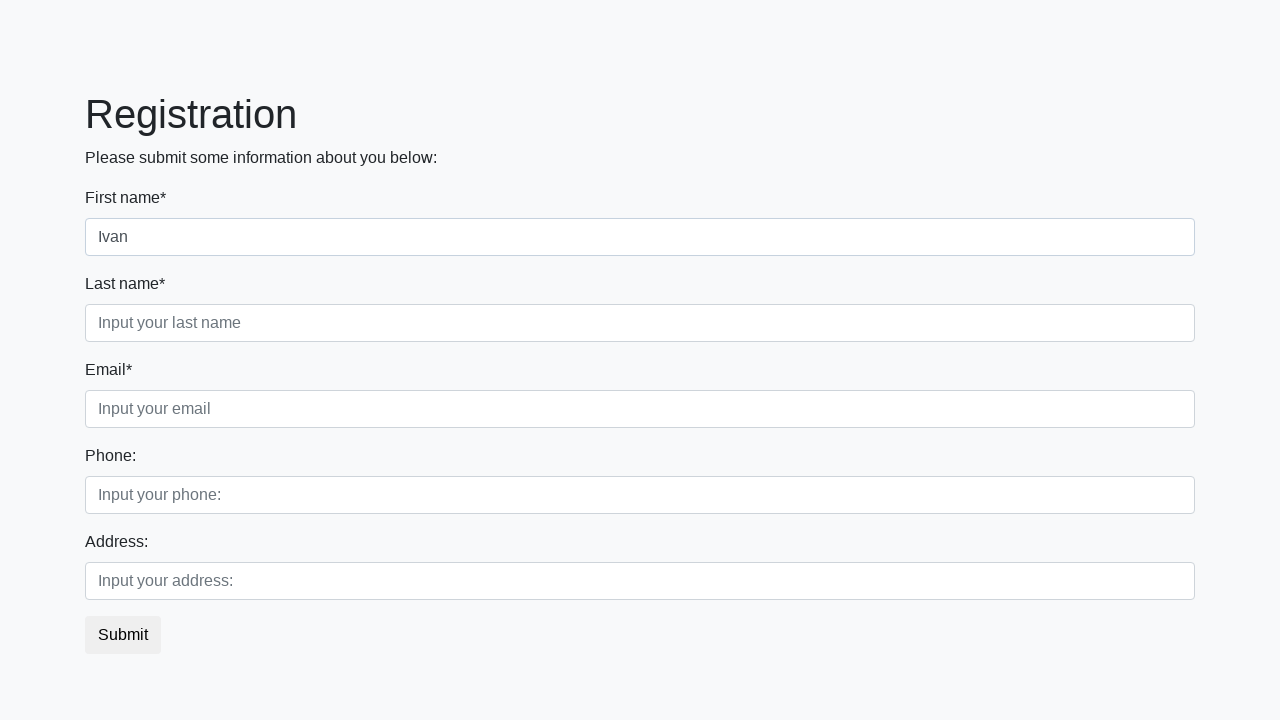

Filled last name field with 'Petrov' on [placeholder='Input your last name']
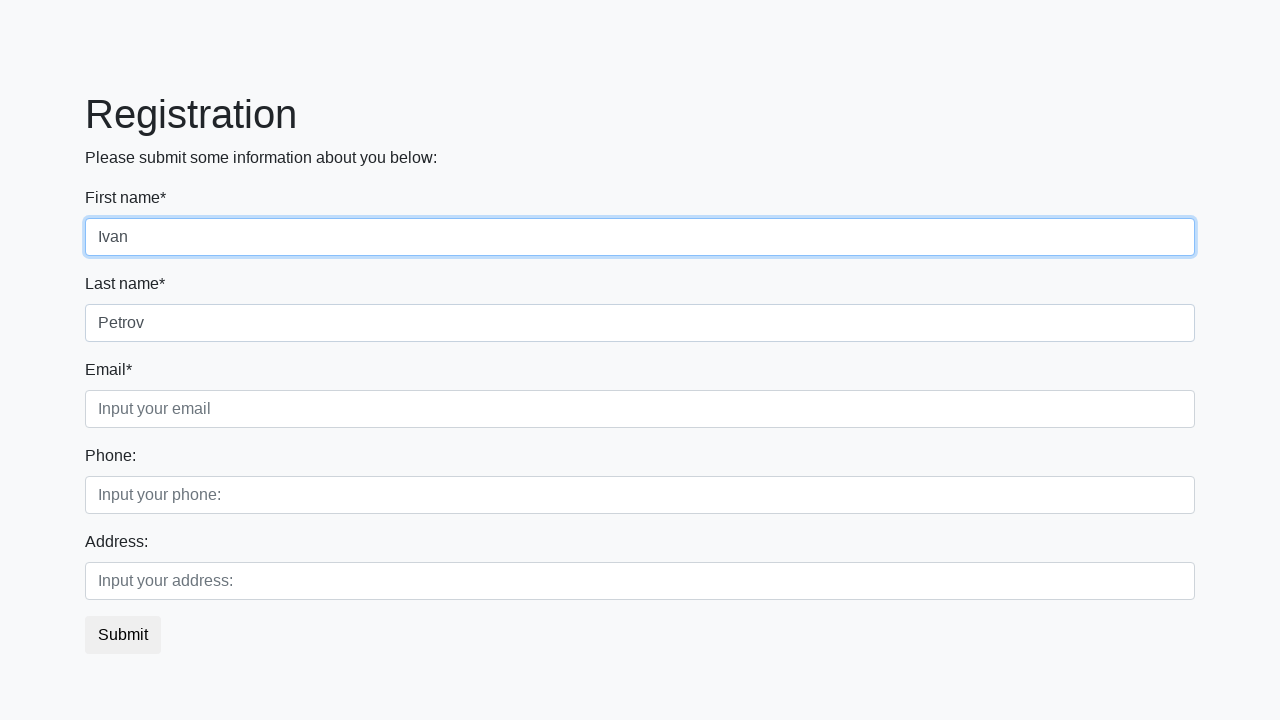

Filled email field with 'testuser_registration@example.com' on [placeholder='Input your email']
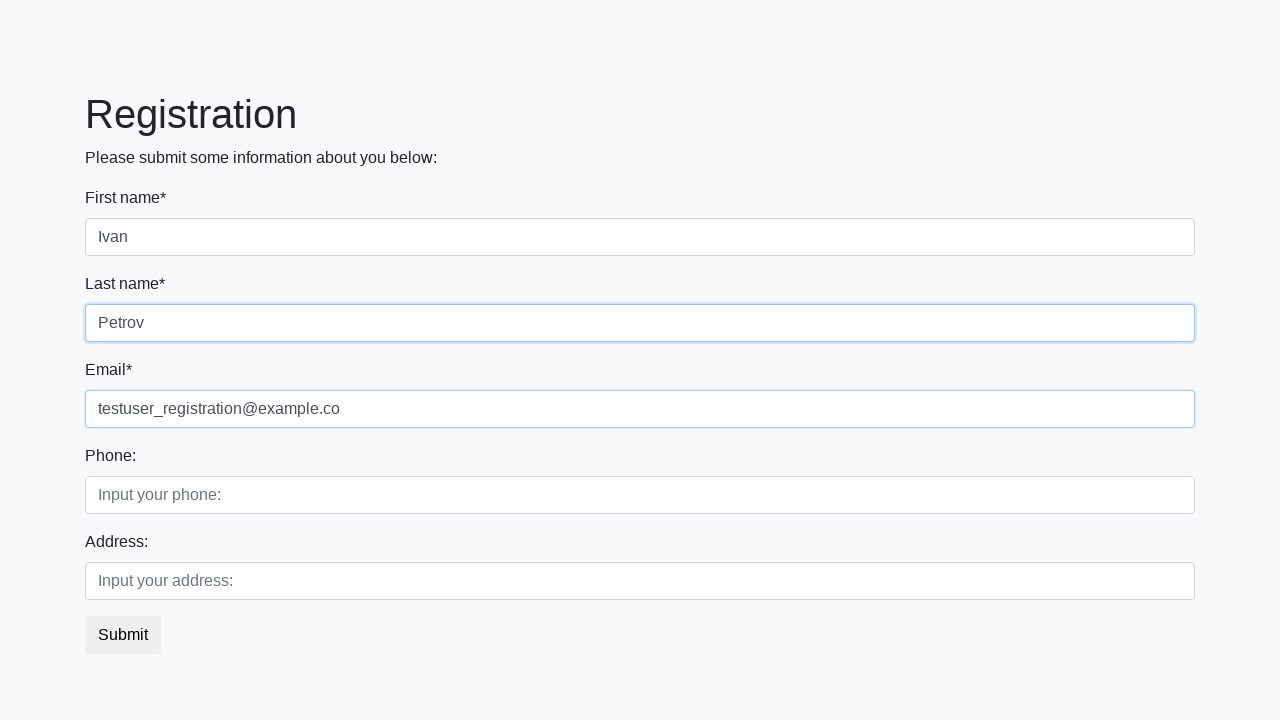

Clicked submit button to register at (123, 635) on button.btn
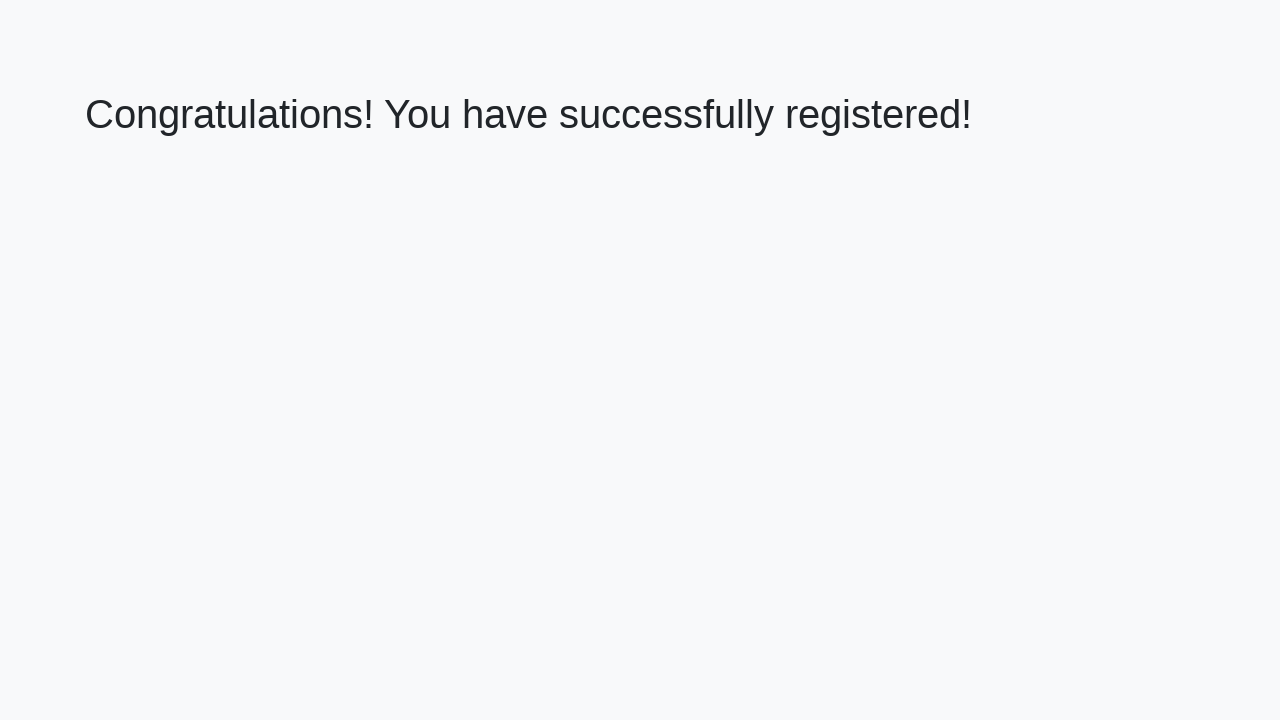

Success message header loaded
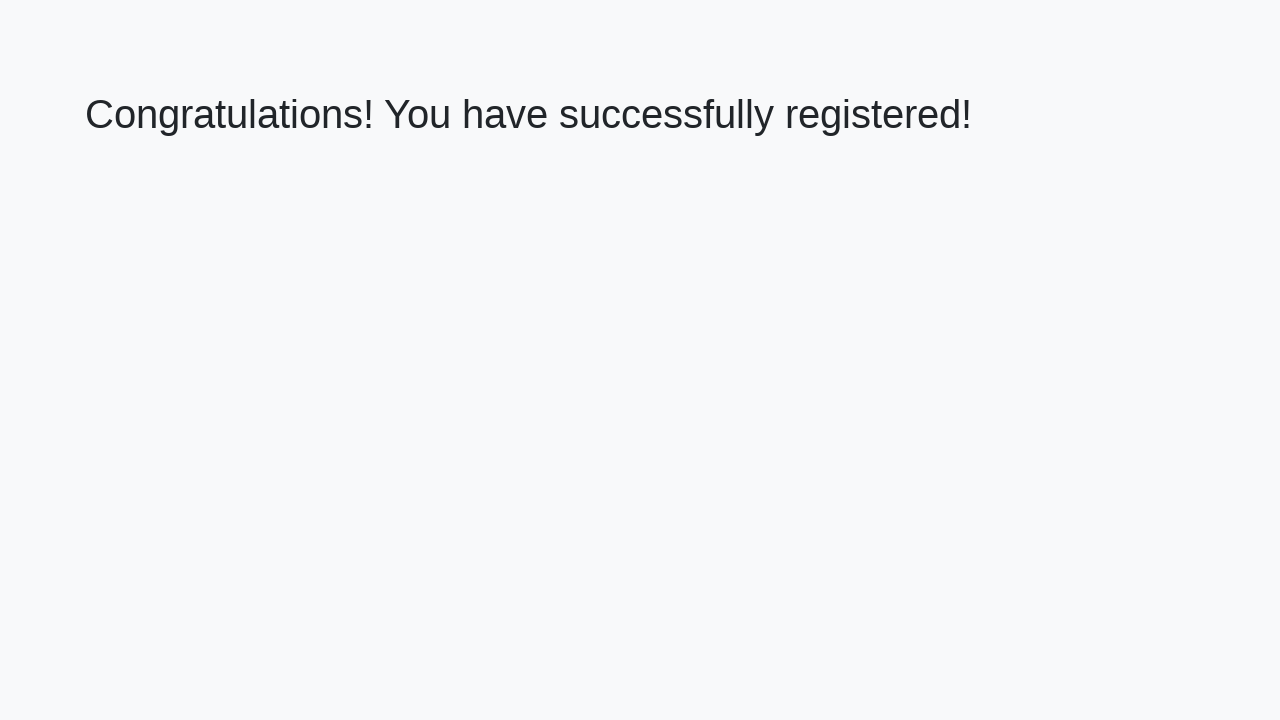

Retrieved success message text
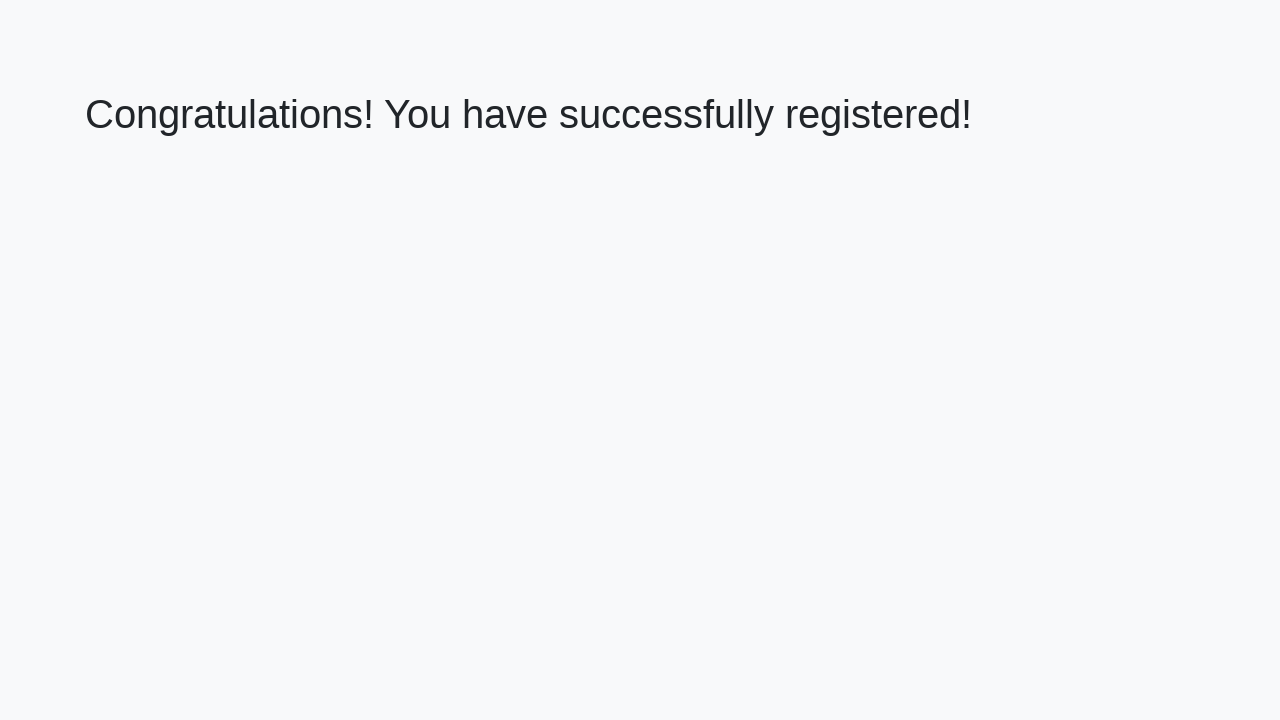

Verified success message: 'Congratulations! You have successfully registered!'
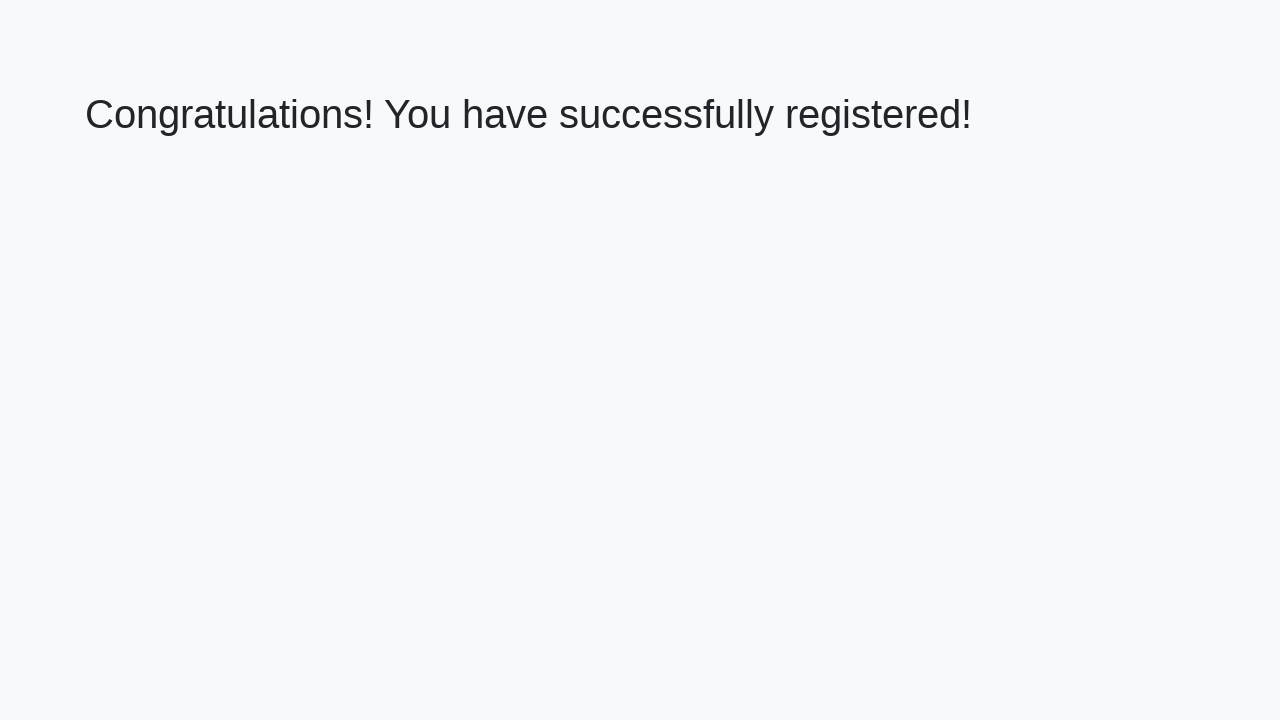

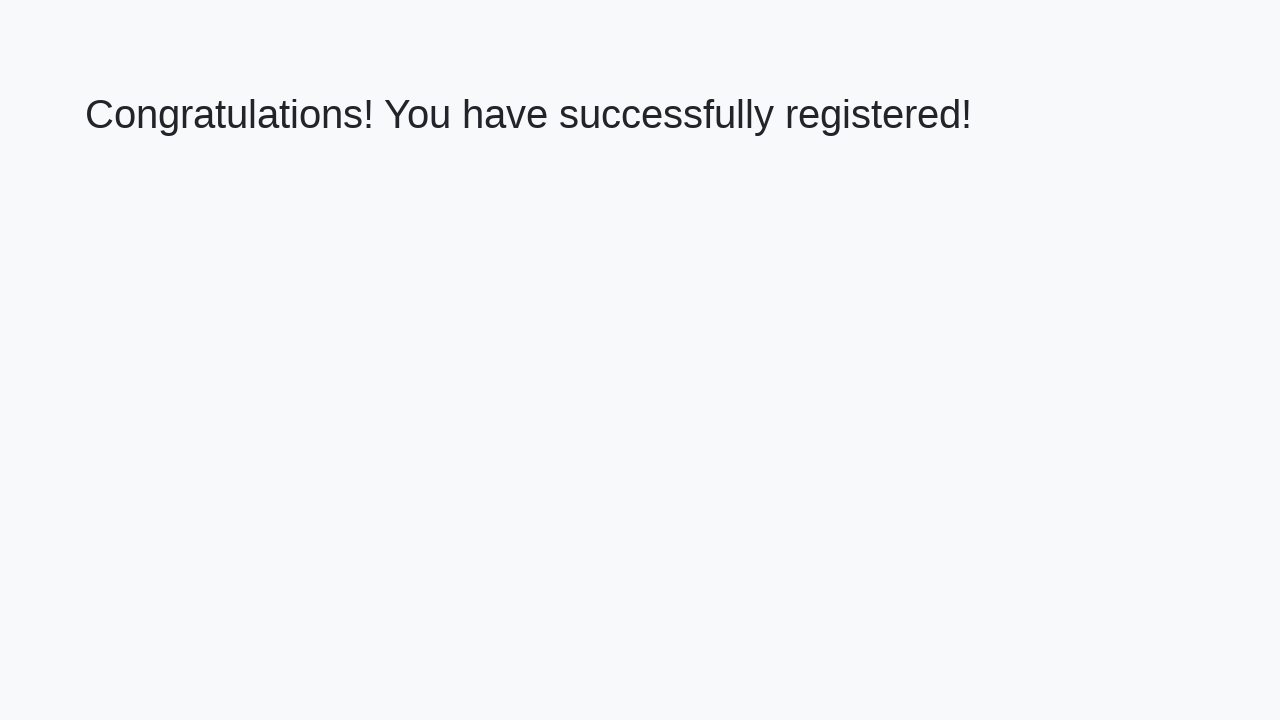